Navigates to the careers page, clicks on the Team link, and waits for the page heading to load

Starting URL: https://www.tutorialspoint.com/about/about_careers.htm

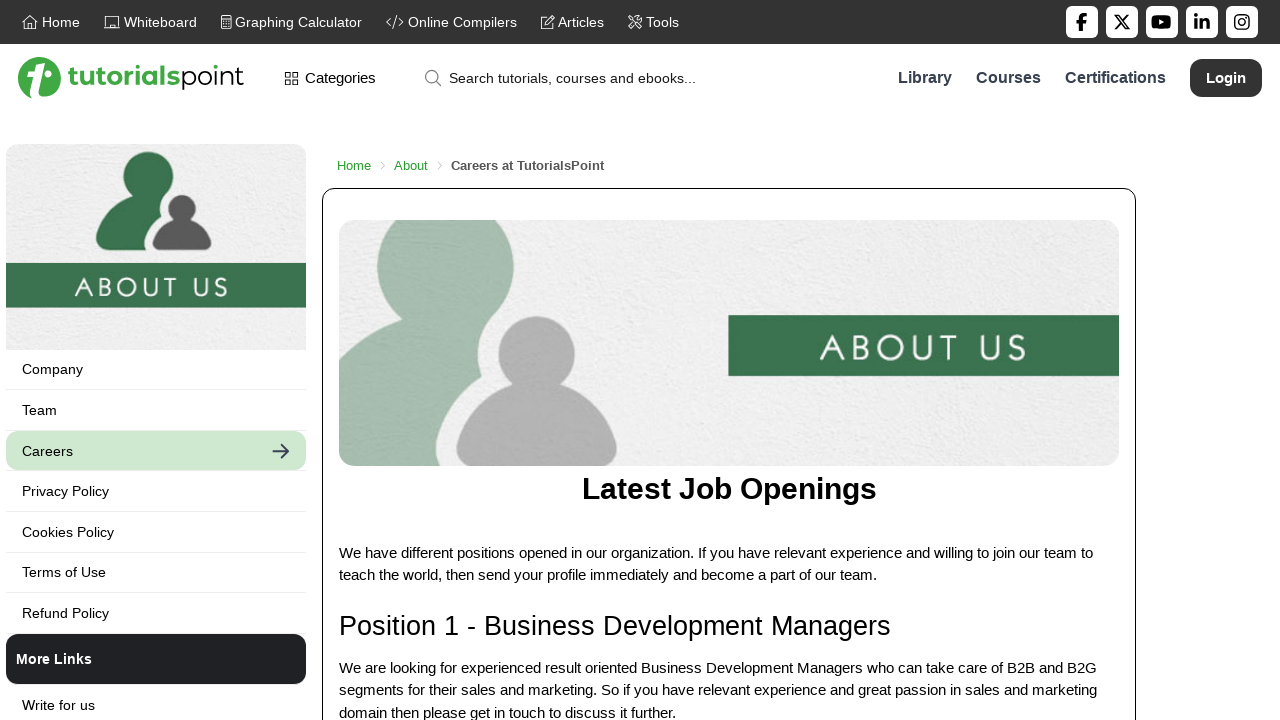

Navigated to careers page
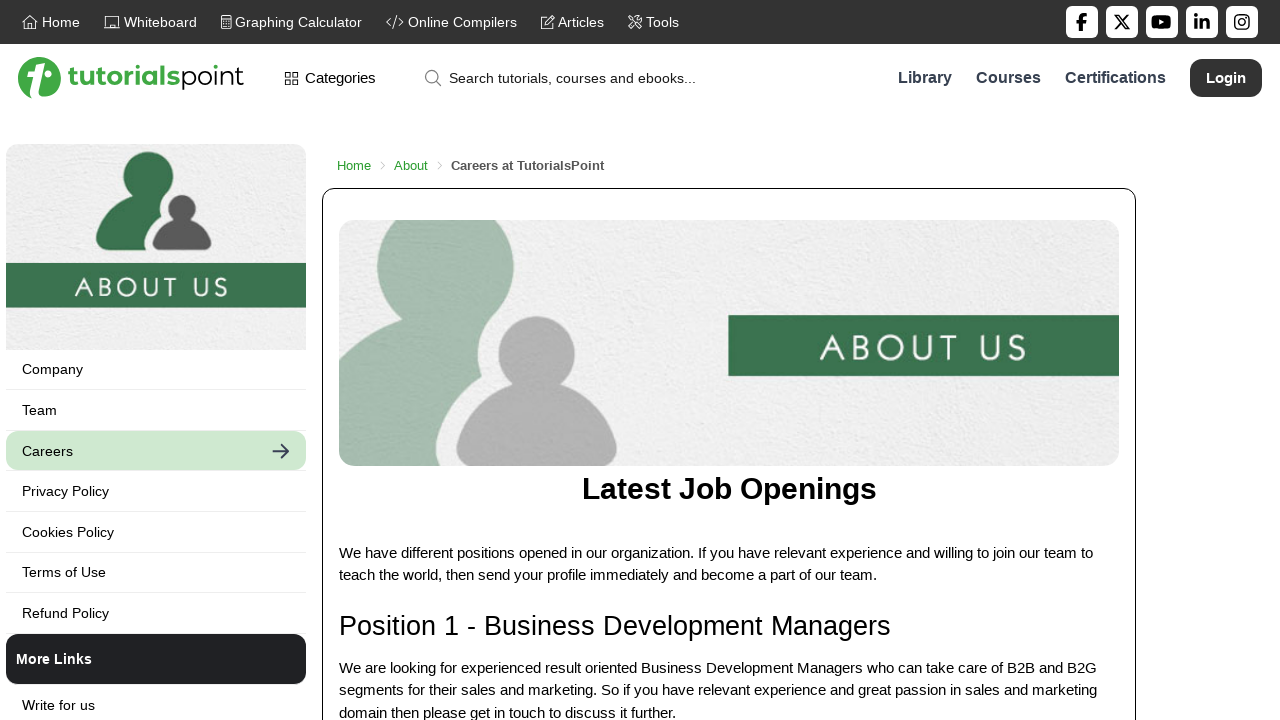

Clicked on Team link at (156, 410) on text=Team
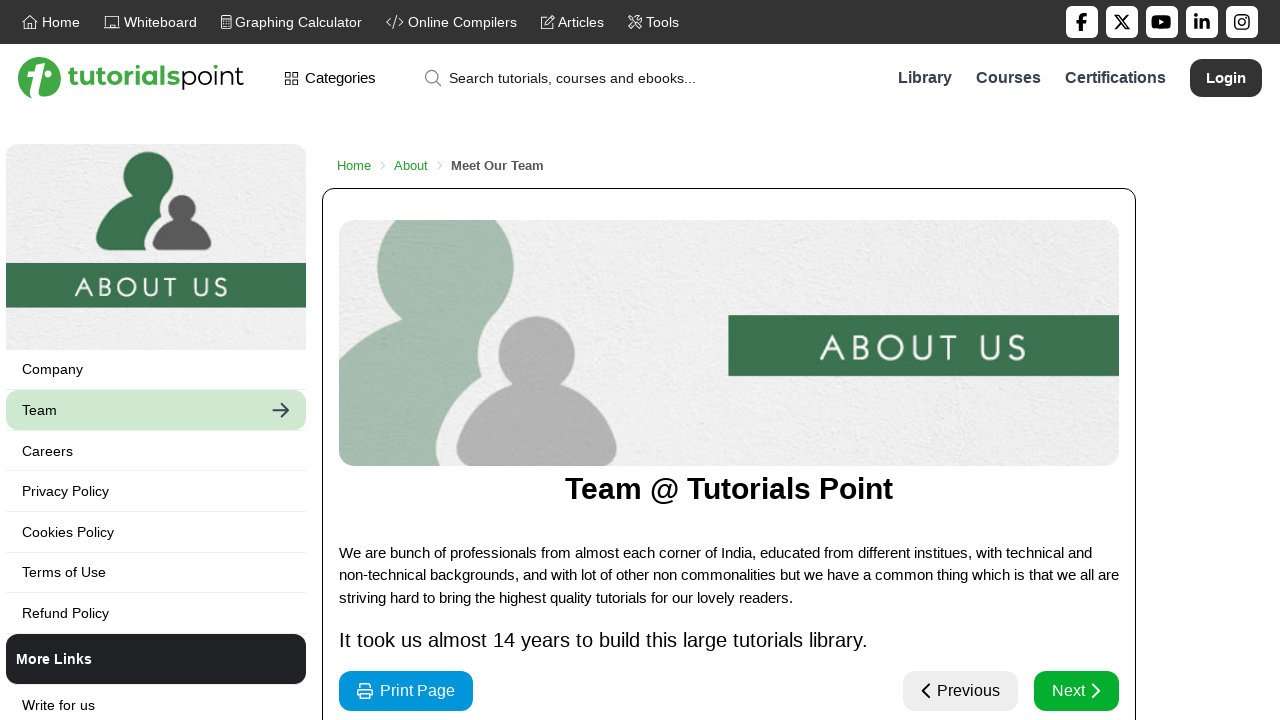

Page heading (h1) loaded
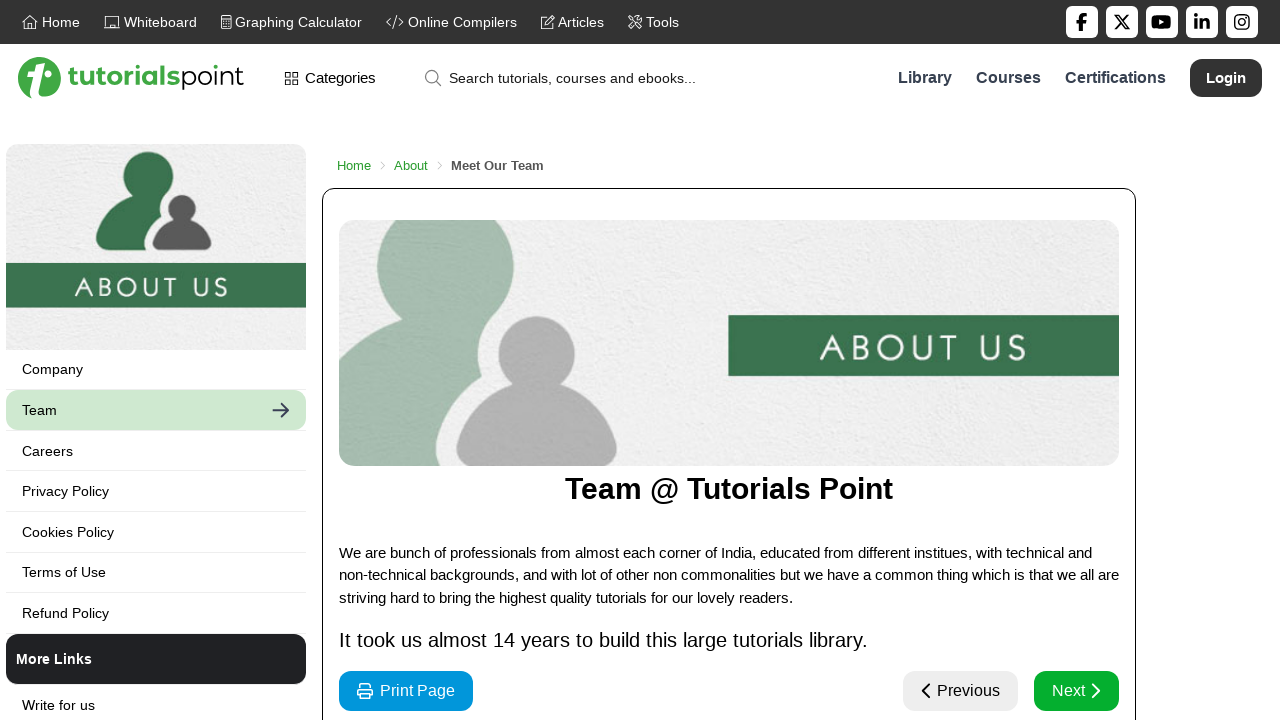

Retrieved page heading text: Team @ Tutorials Point
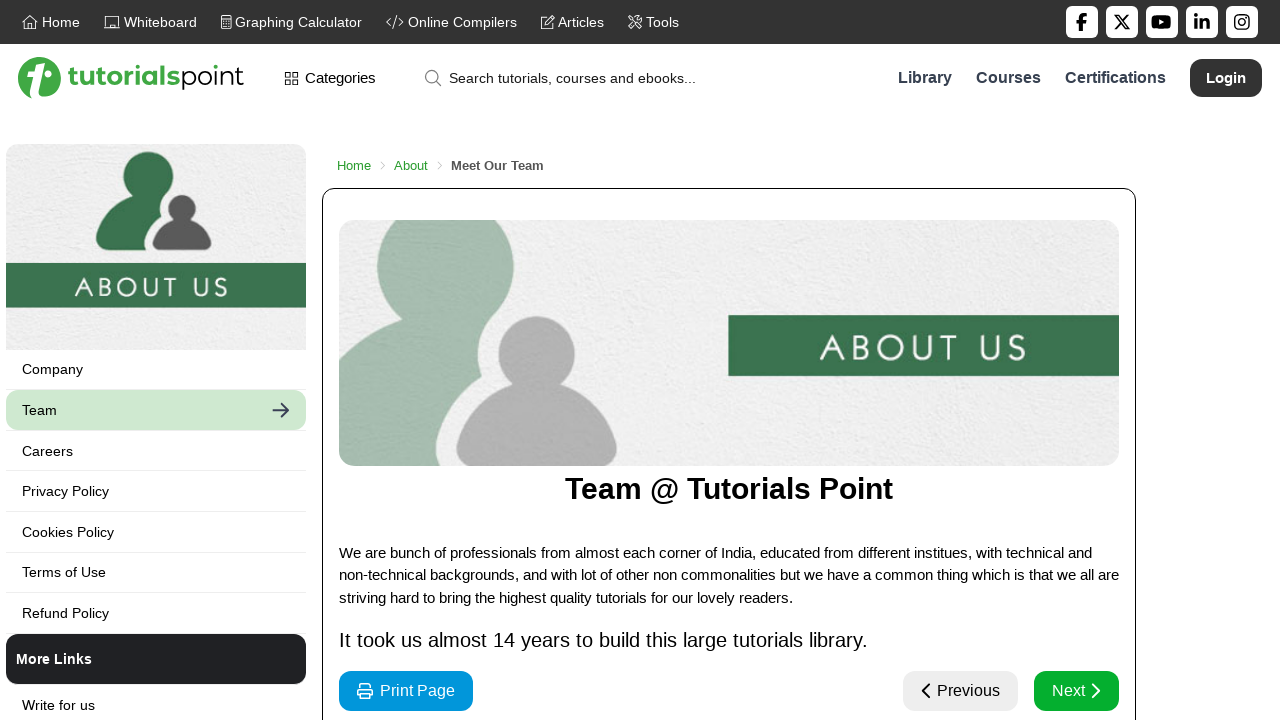

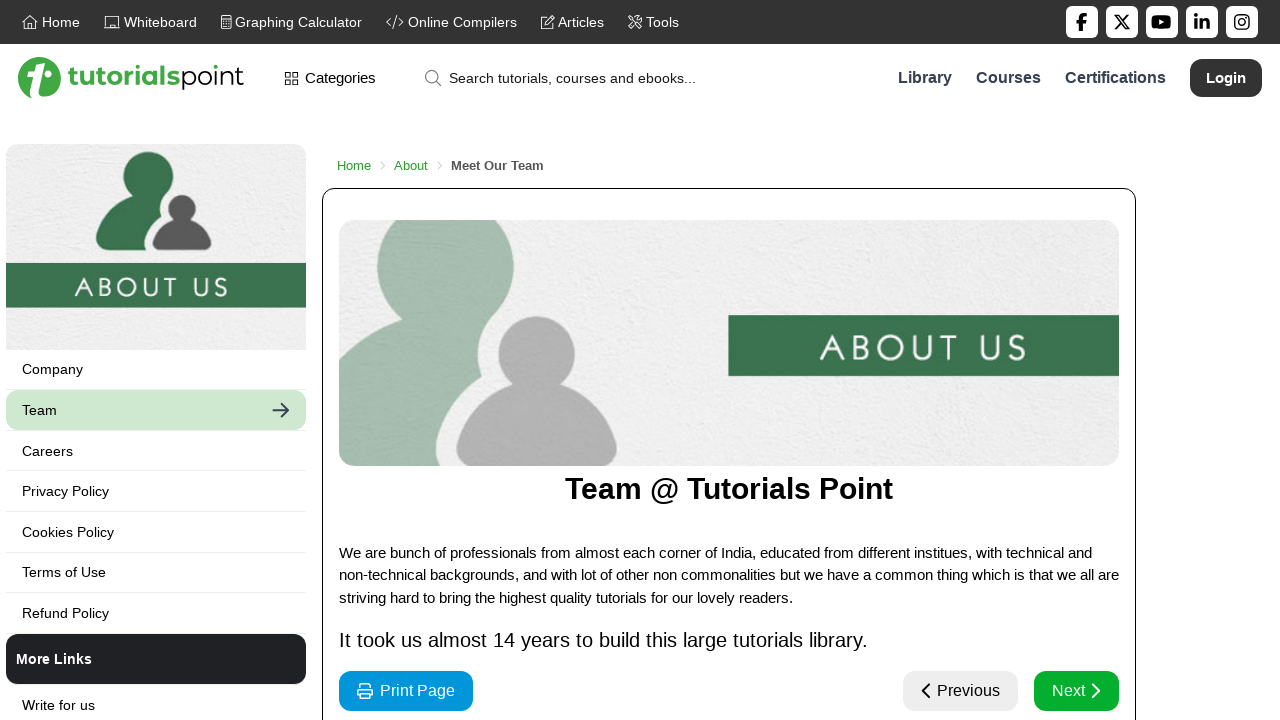